Tests cookie manipulation by adding and deleting cookies on the website

Starting URL: https://www.istores.sk

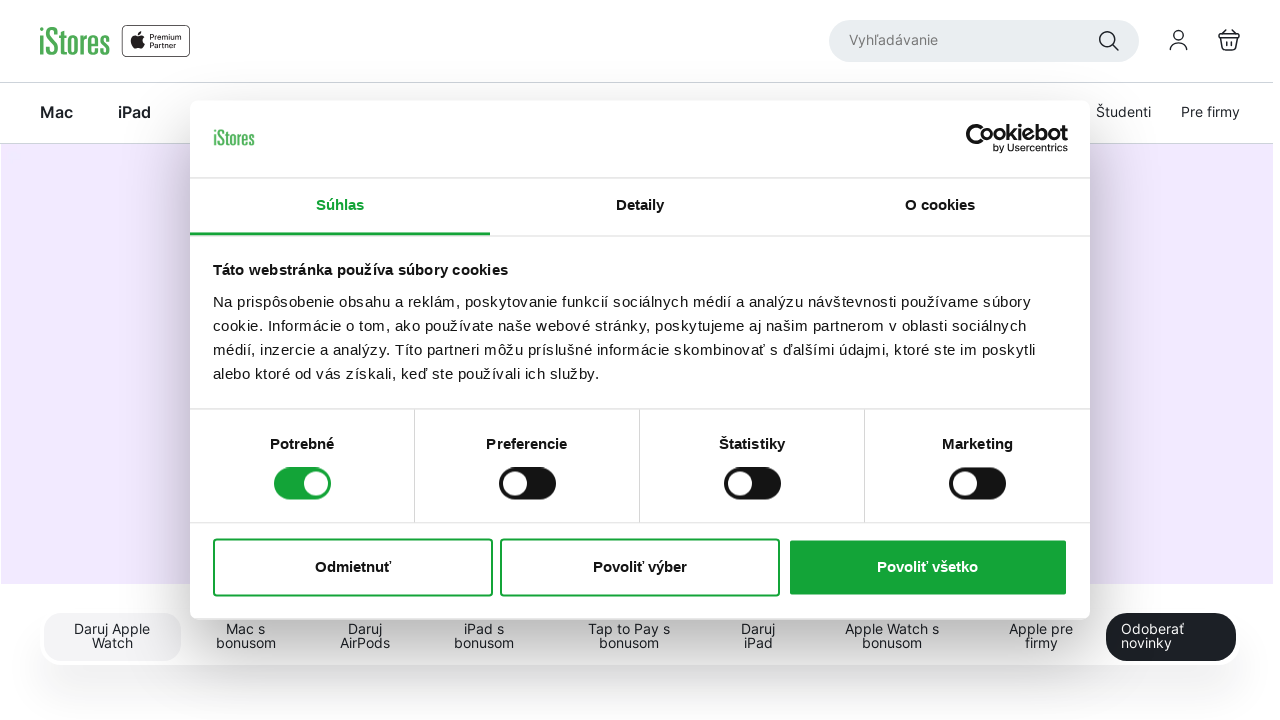

Added _fbp cookie to istores.sk domain
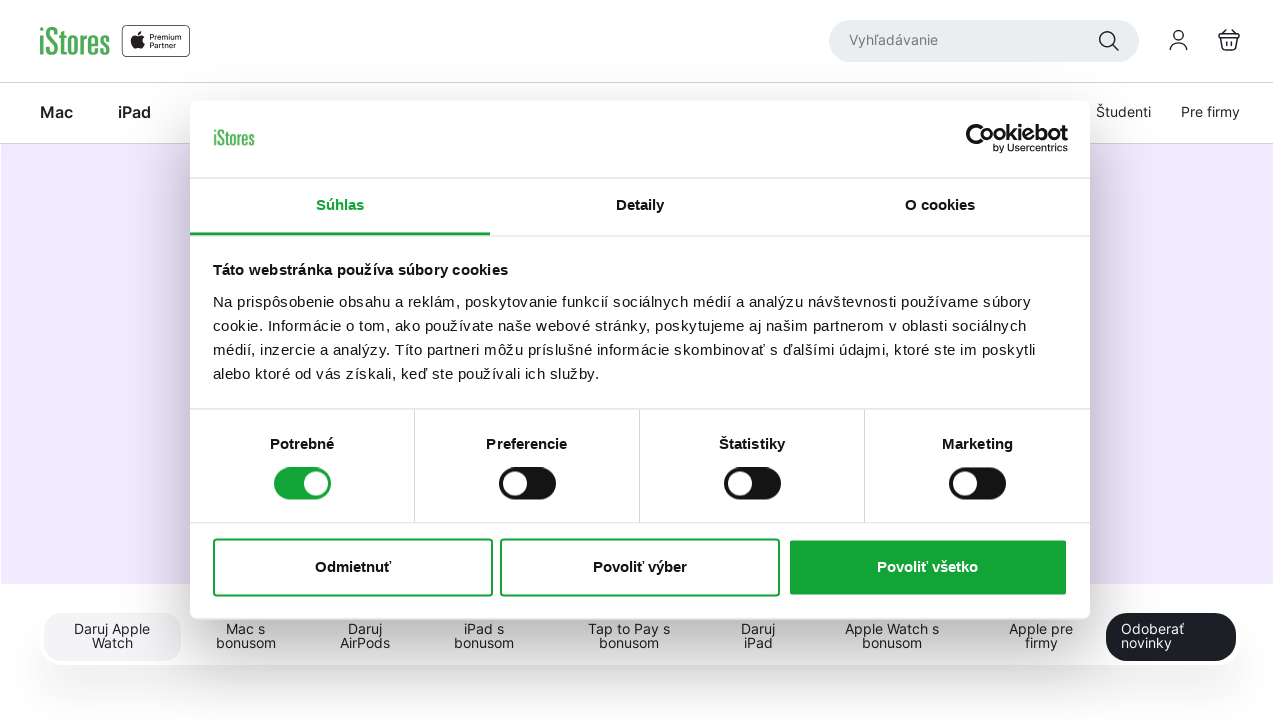

Cleared _fbp cookie
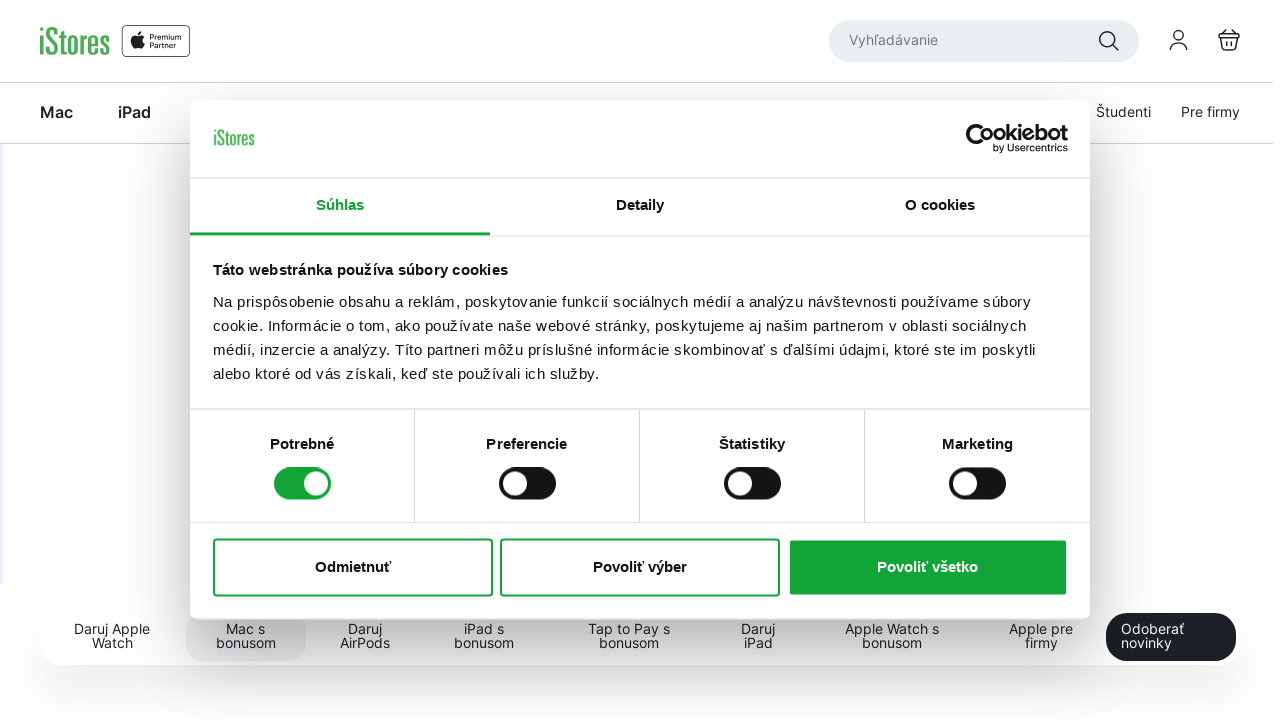

Cleared all cookies
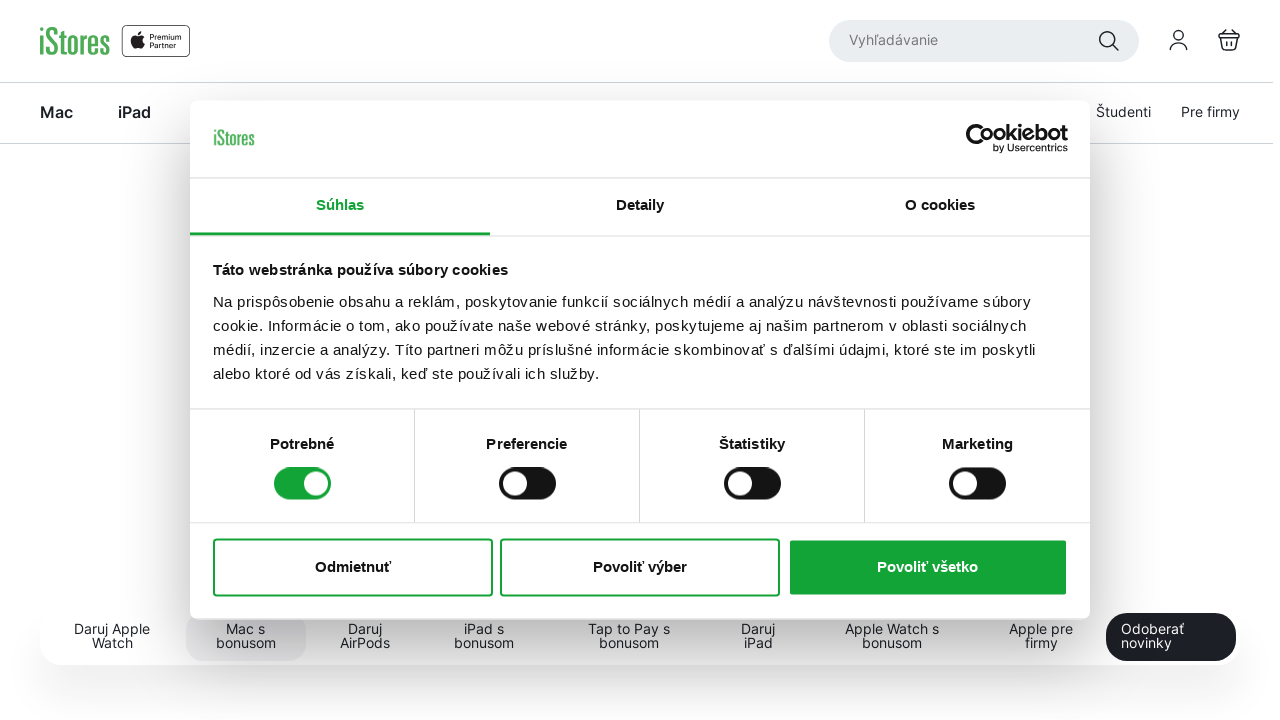

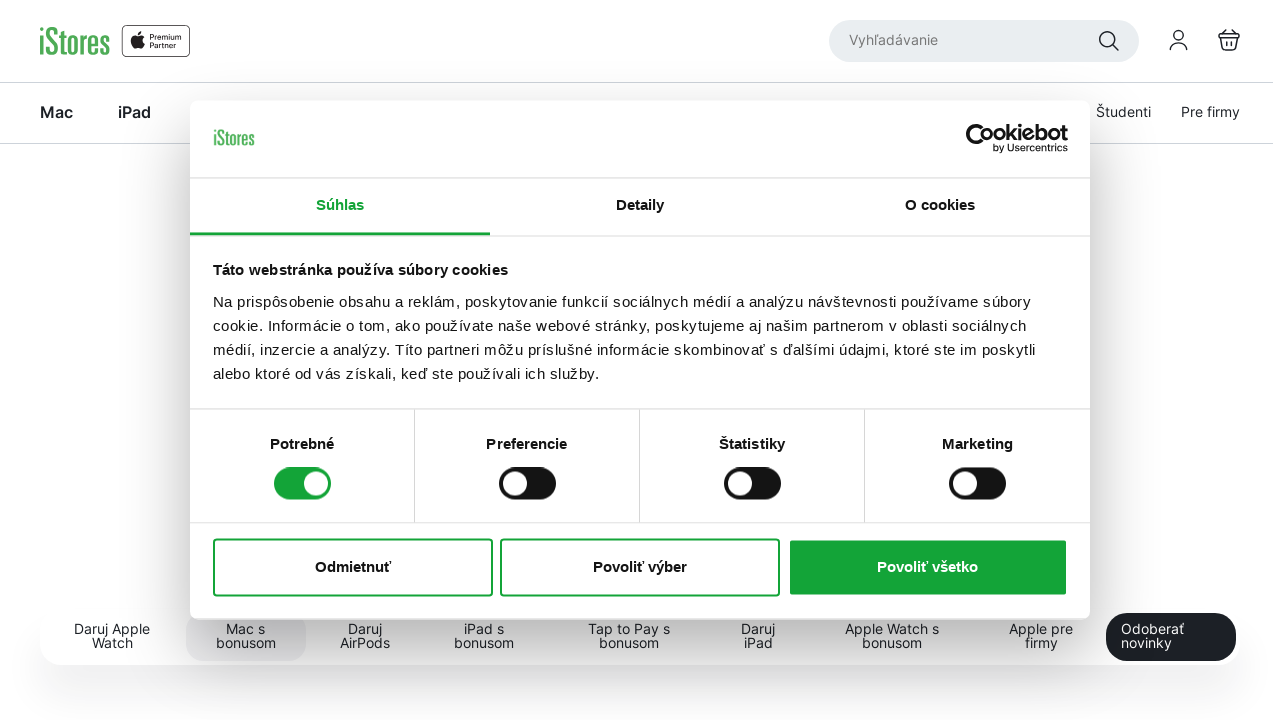